Tests JavaScript prompt alert functionality by clicking the prompt button, entering text into the alert, accepting it, and verifying the result message

Starting URL: https://the-internet.herokuapp.com/javascript_alerts

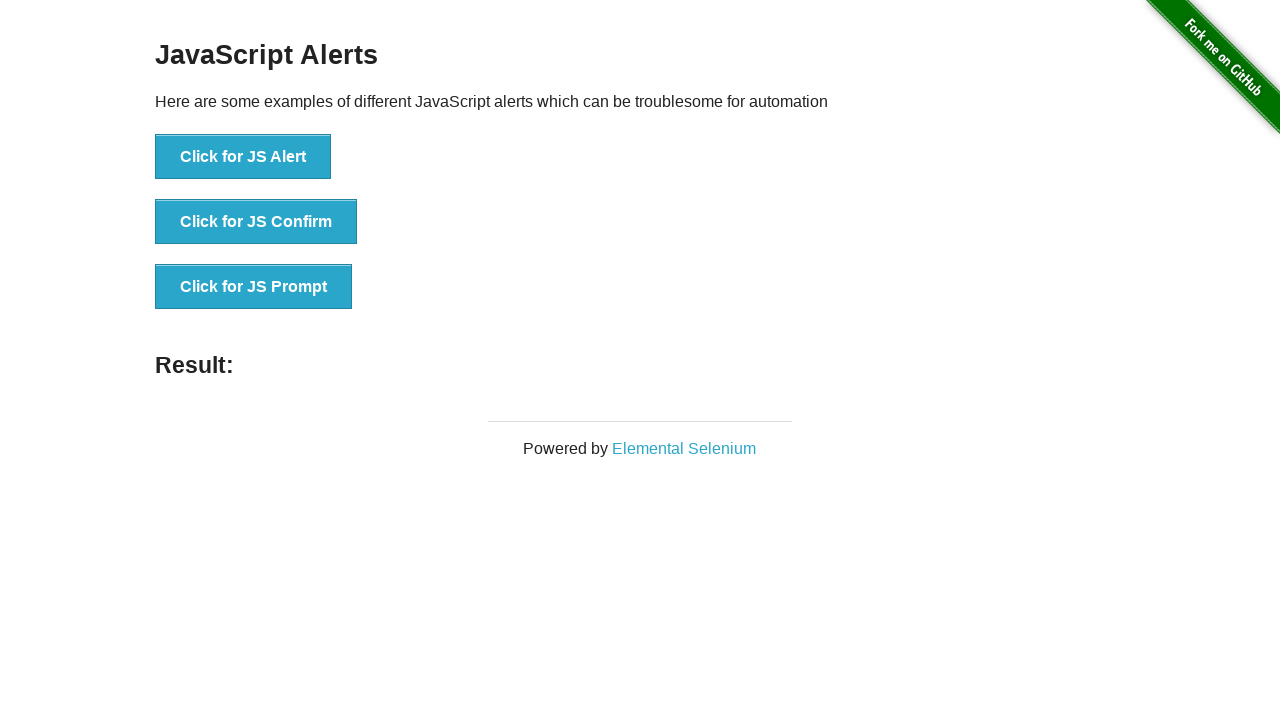

Clicked the JS Prompt button at (254, 287) on xpath=//button[.='Click for JS Prompt']
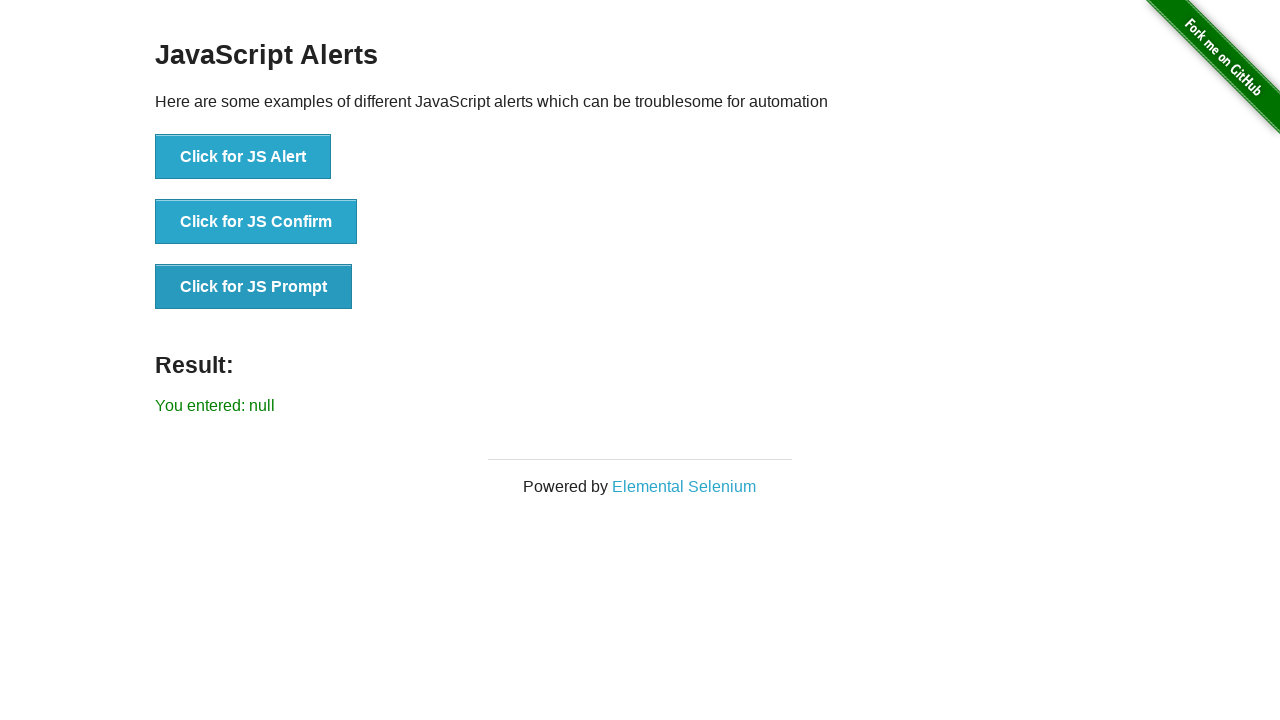

Set up dialog handler to accept prompt with text 'Techtorial'
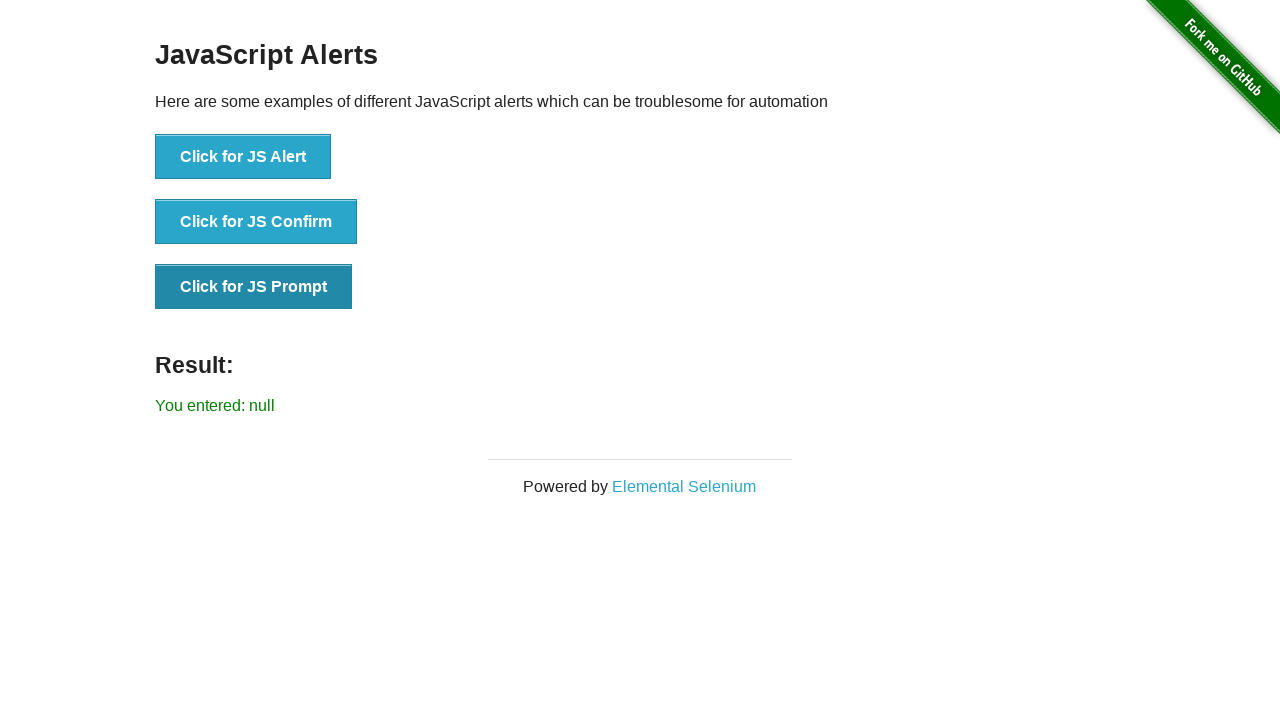

Clicked the JS Prompt button again to trigger dialog with handler in place at (254, 287) on xpath=//button[.='Click for JS Prompt']
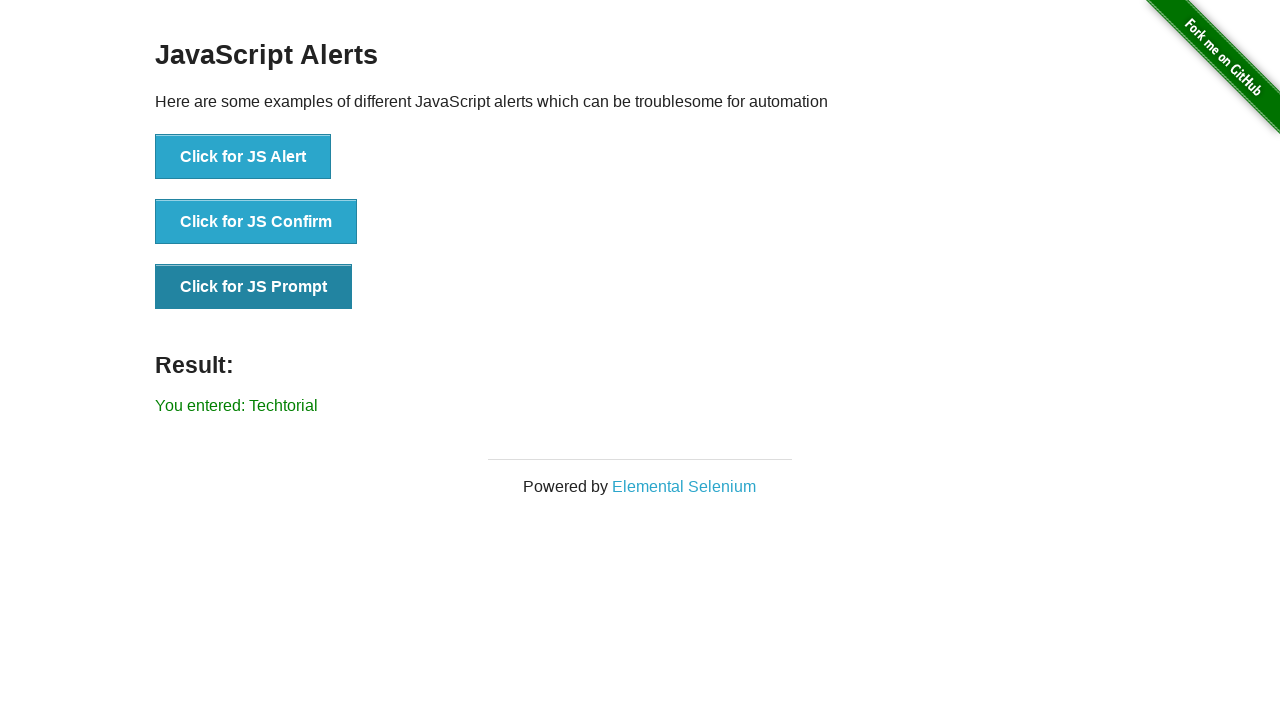

Result message element appeared on page
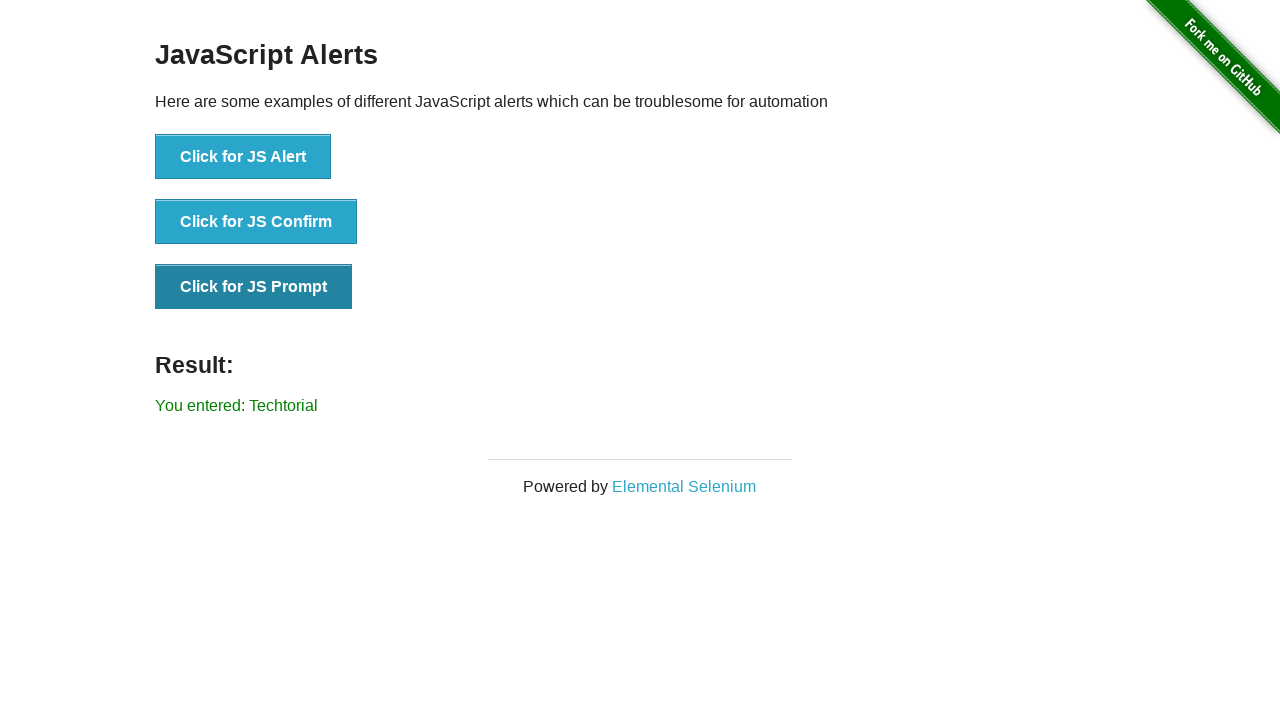

Retrieved result text: 'You entered: Techtorial'
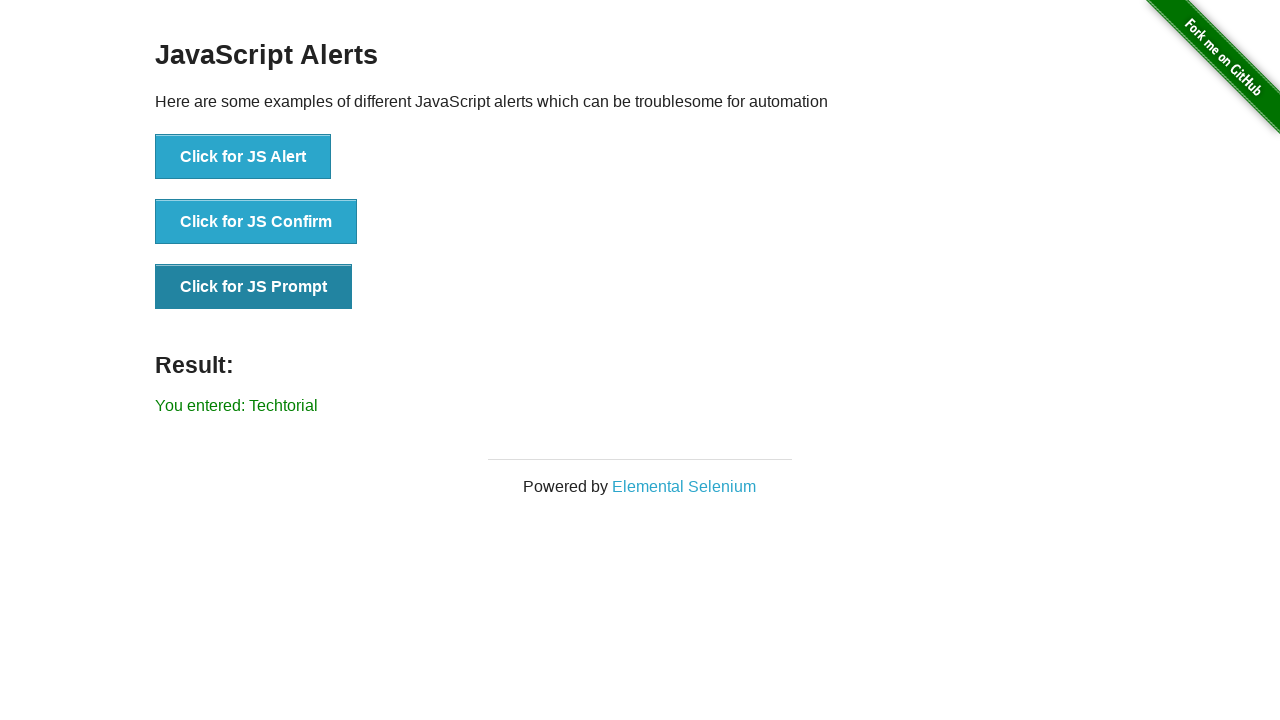

Verified result text matches expected value 'You entered: Techtorial'
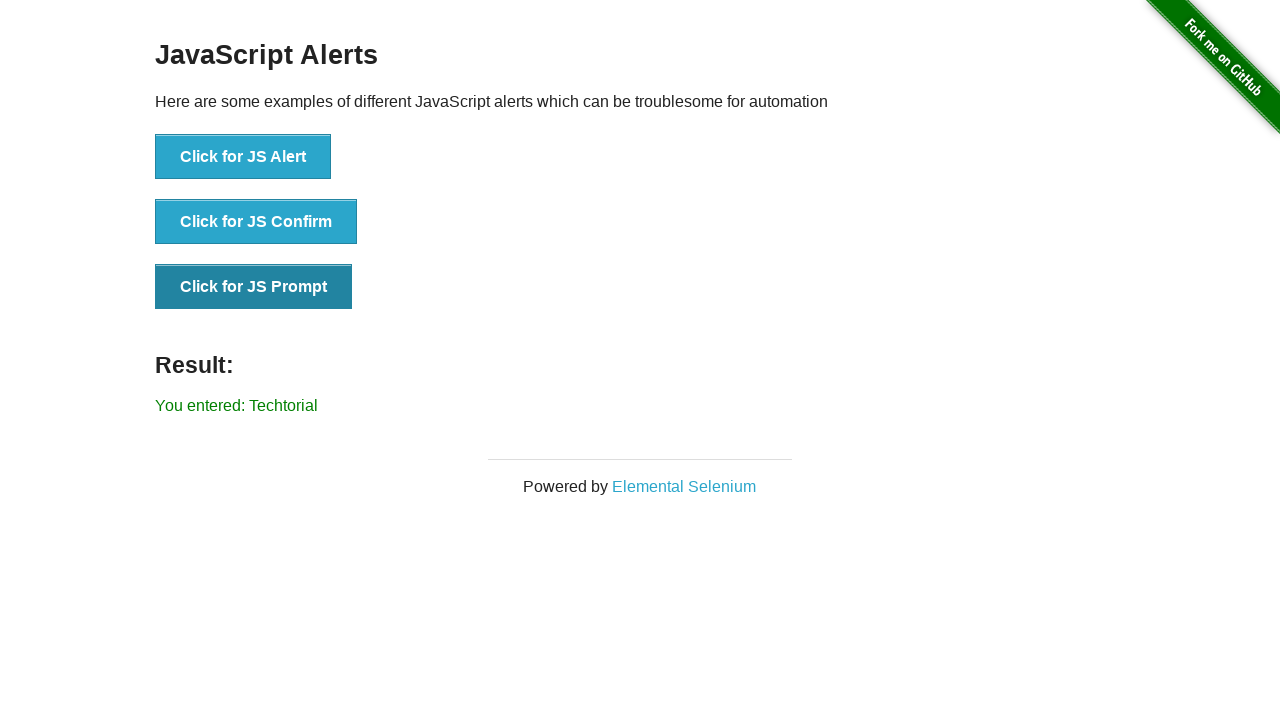

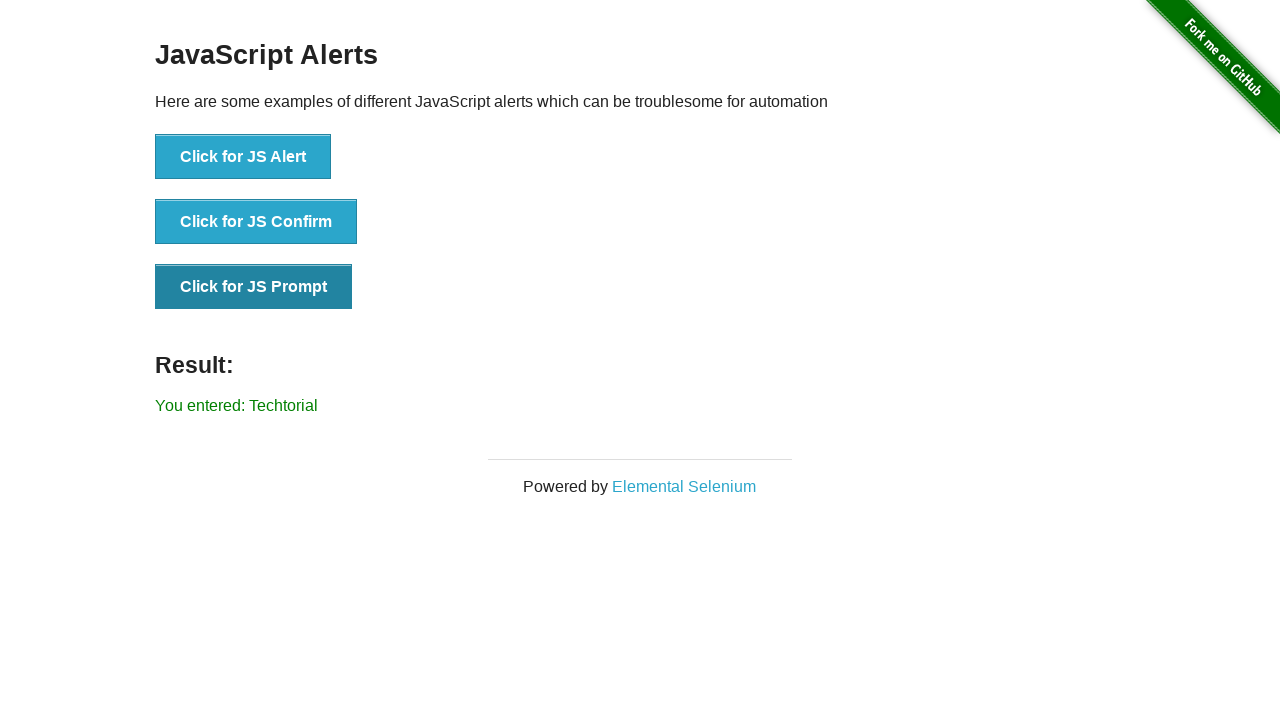